Tests a signup form by filling in first name, last name, and email fields, then clicking the signup button to submit the form.

Starting URL: http://secure-retreat-92358.herokuapp.com/

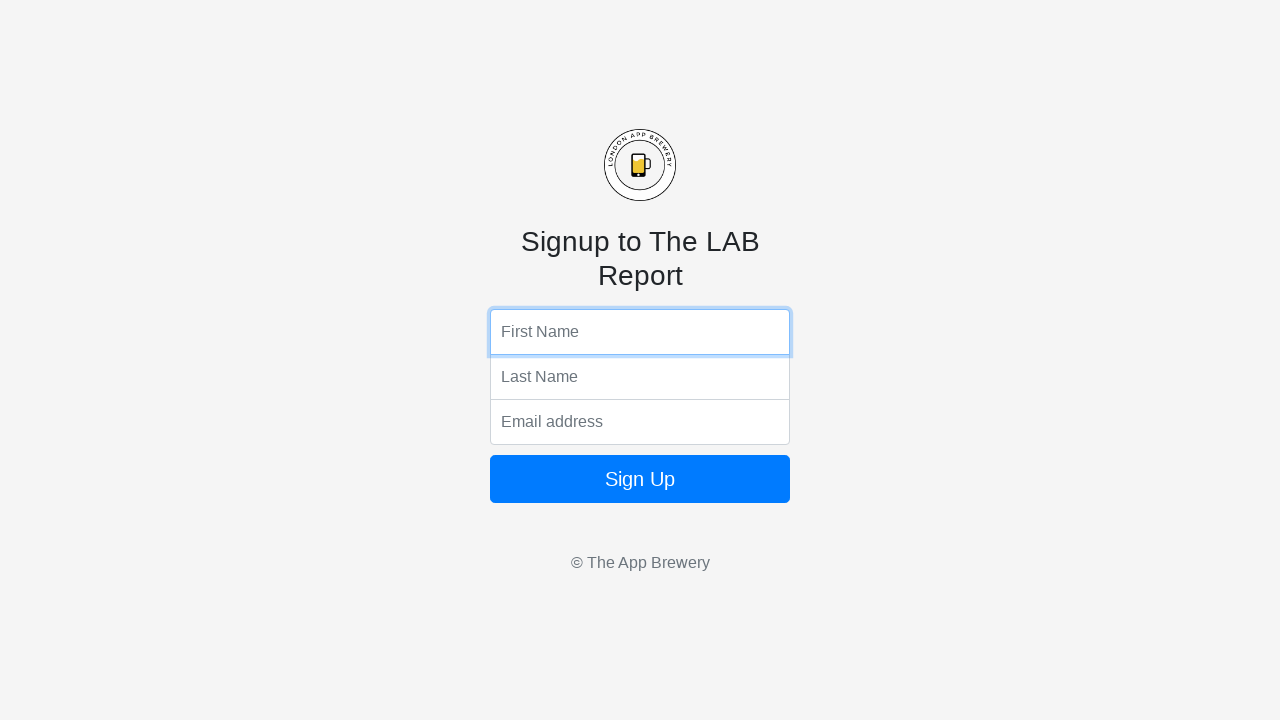

Filled first name field with 'Marcus' on input[name='fName']
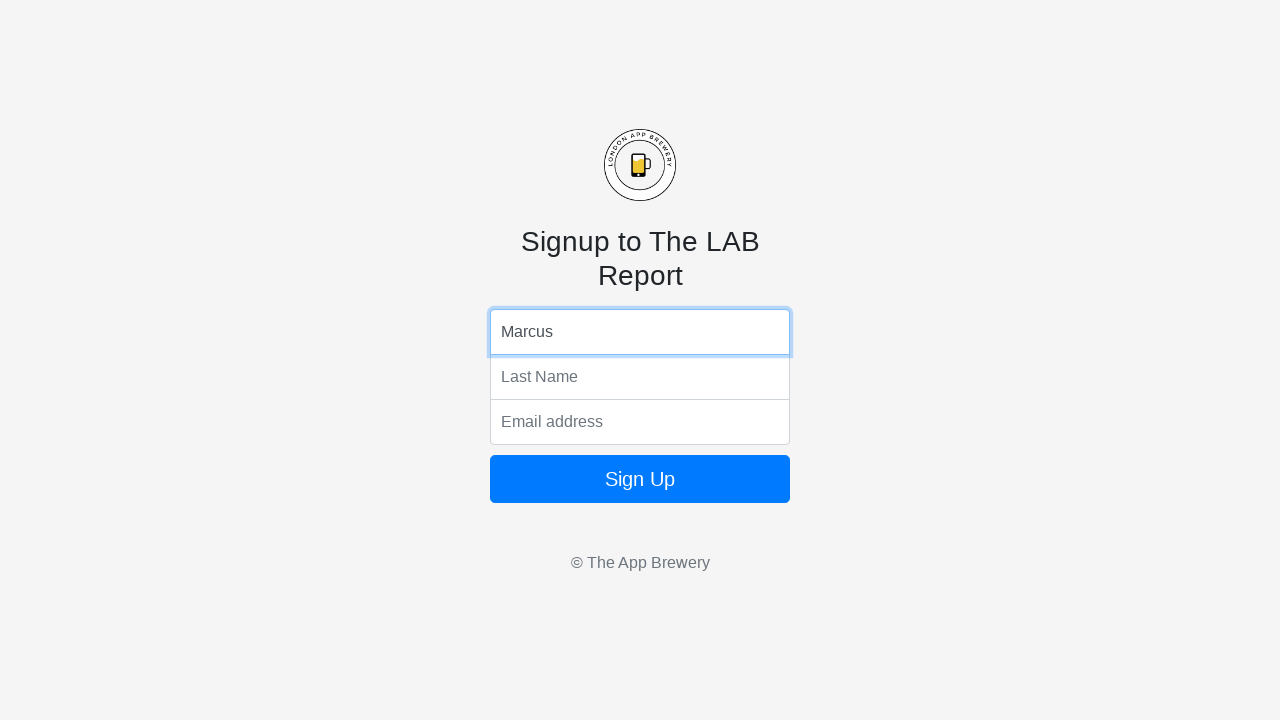

Filled last name field with 'Thompson' on input[name='lName']
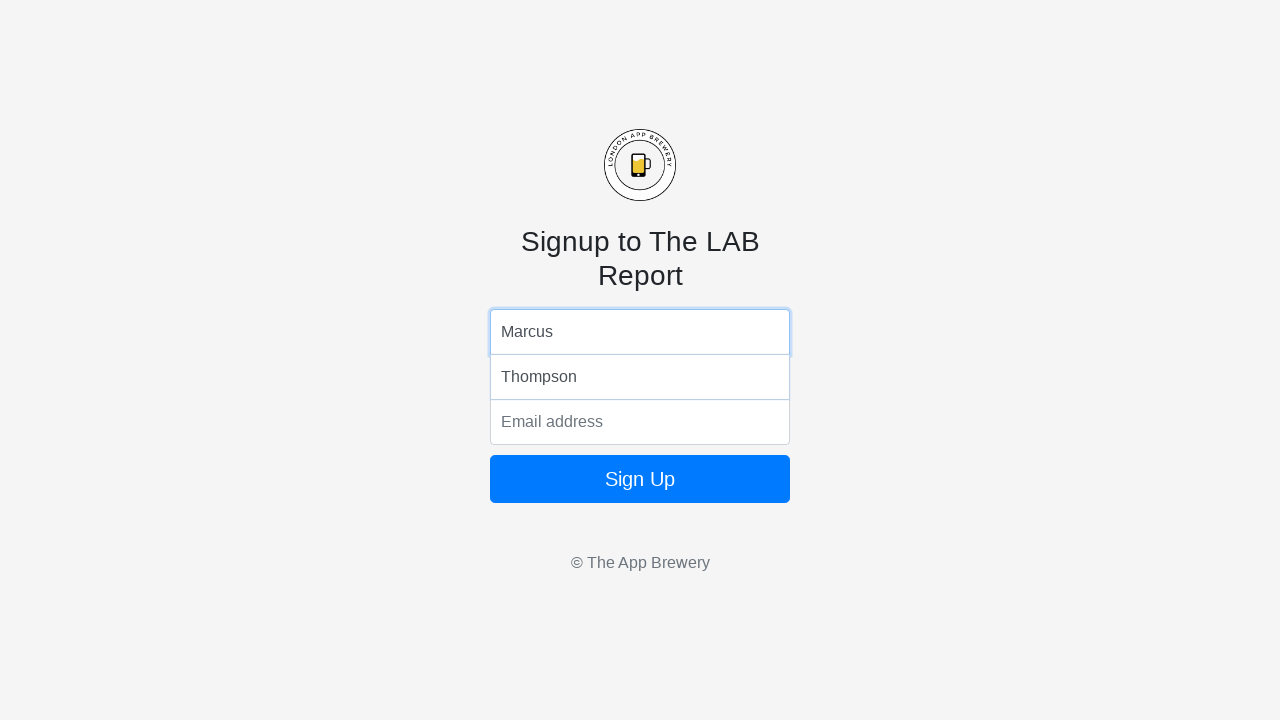

Filled email field with 'marcus.thompson@example.com' on input[name='email']
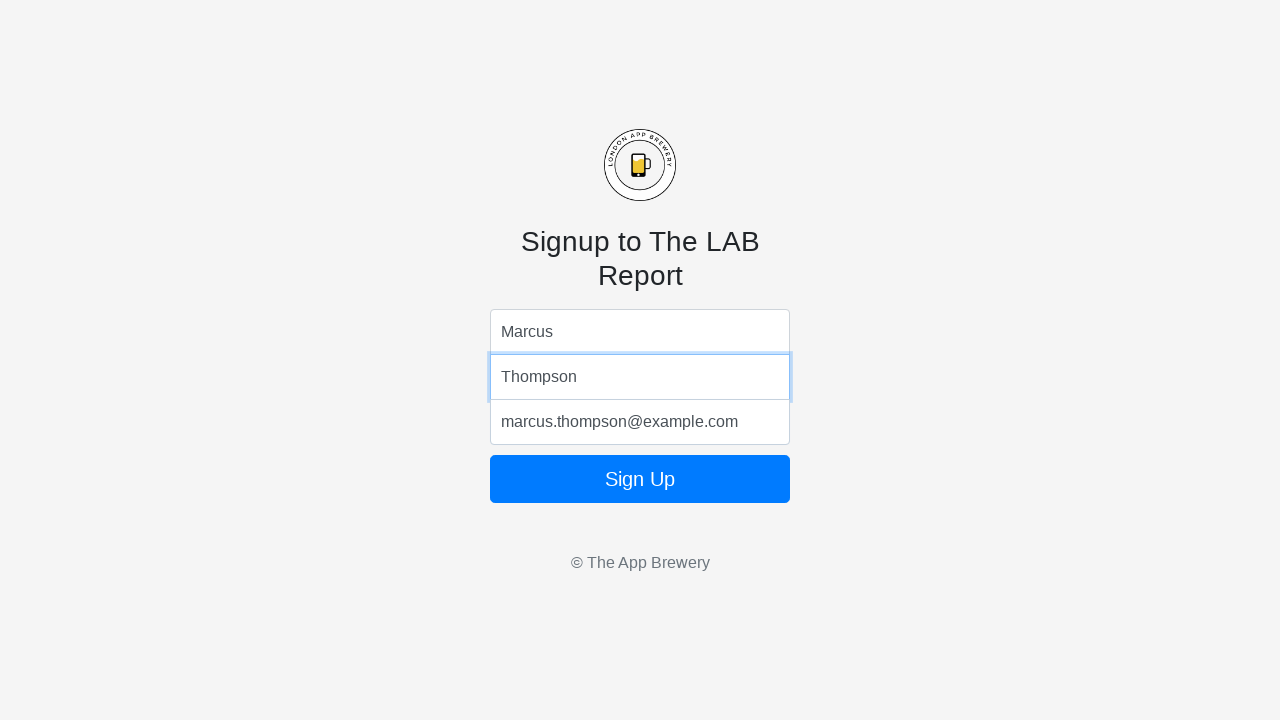

Clicked signup button to submit the form at (640, 479) on button
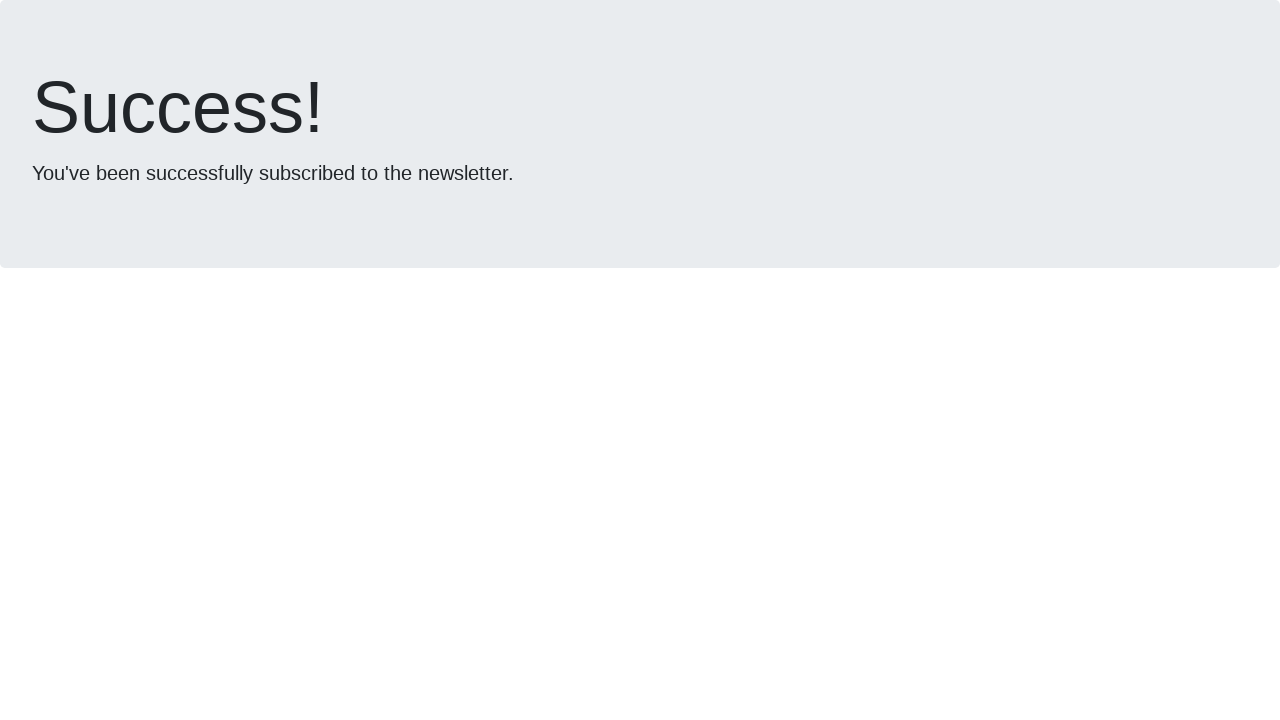

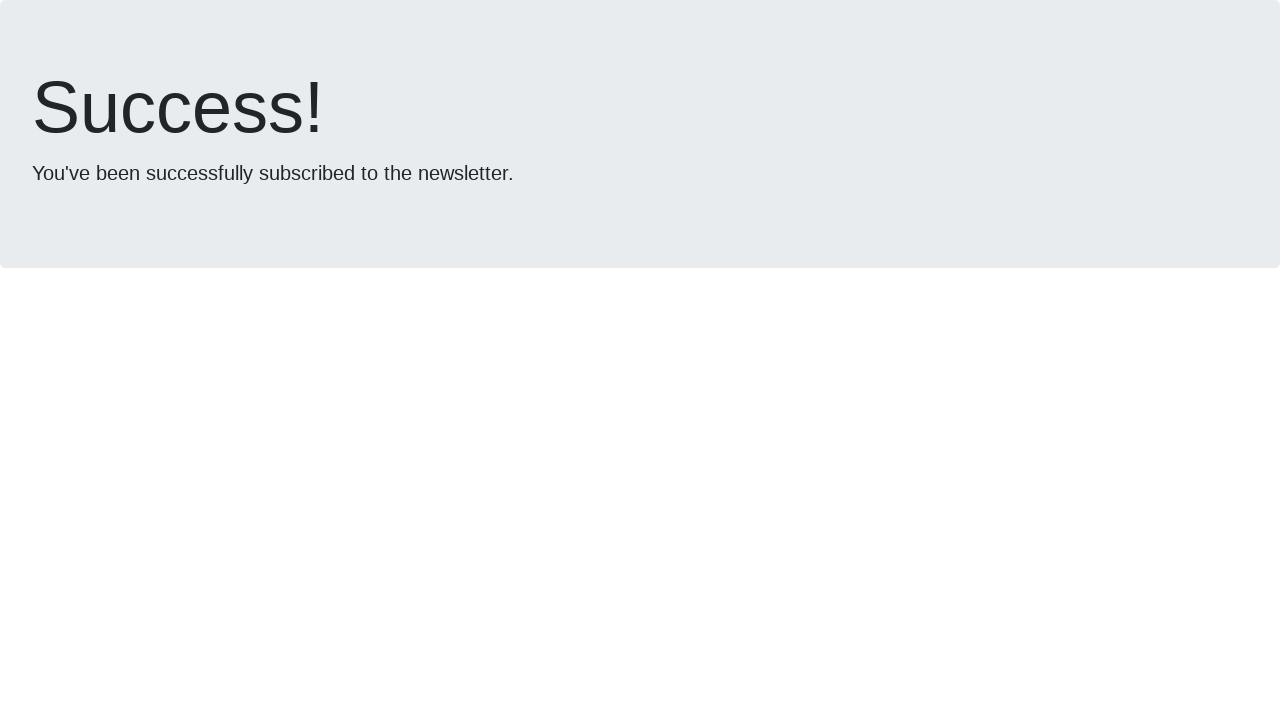